Sorts the member list and verifies the first option is correctly sorted

Starting URL: https://devops-proj-testing-4ee4d.web.app/

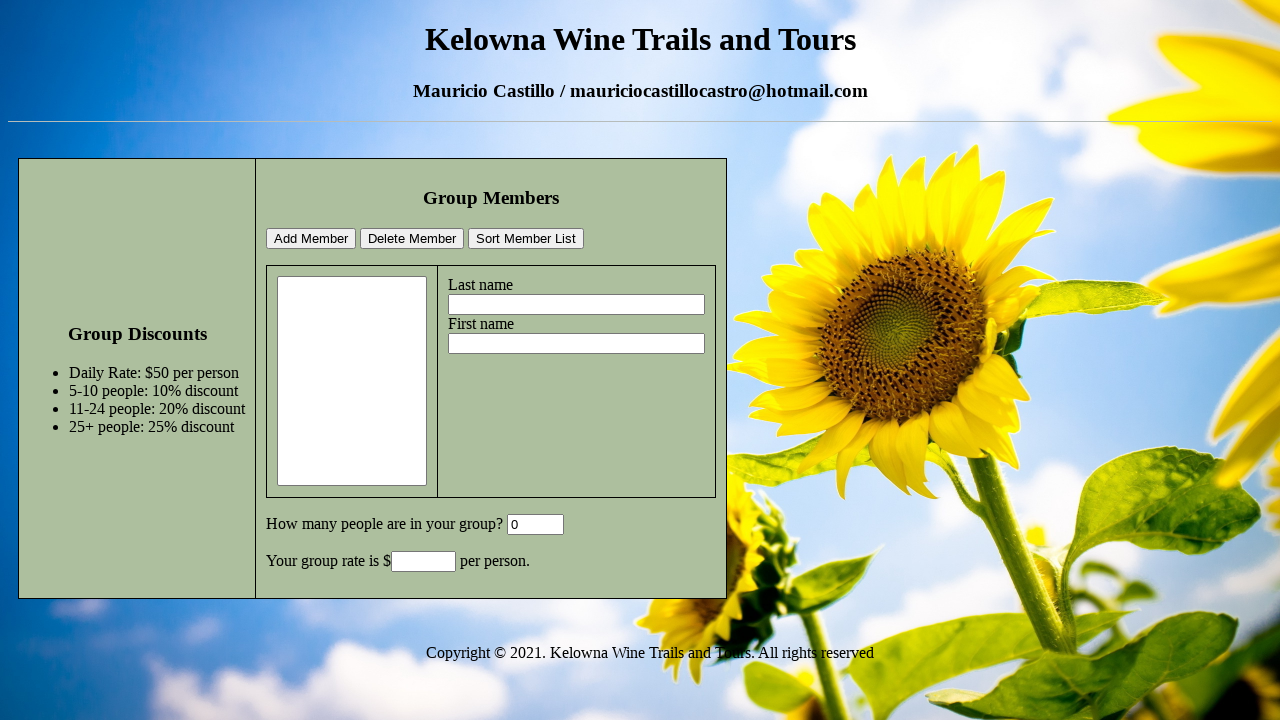

Clicked sort button to sort member list at (526, 239) on #sortMemberListBtn
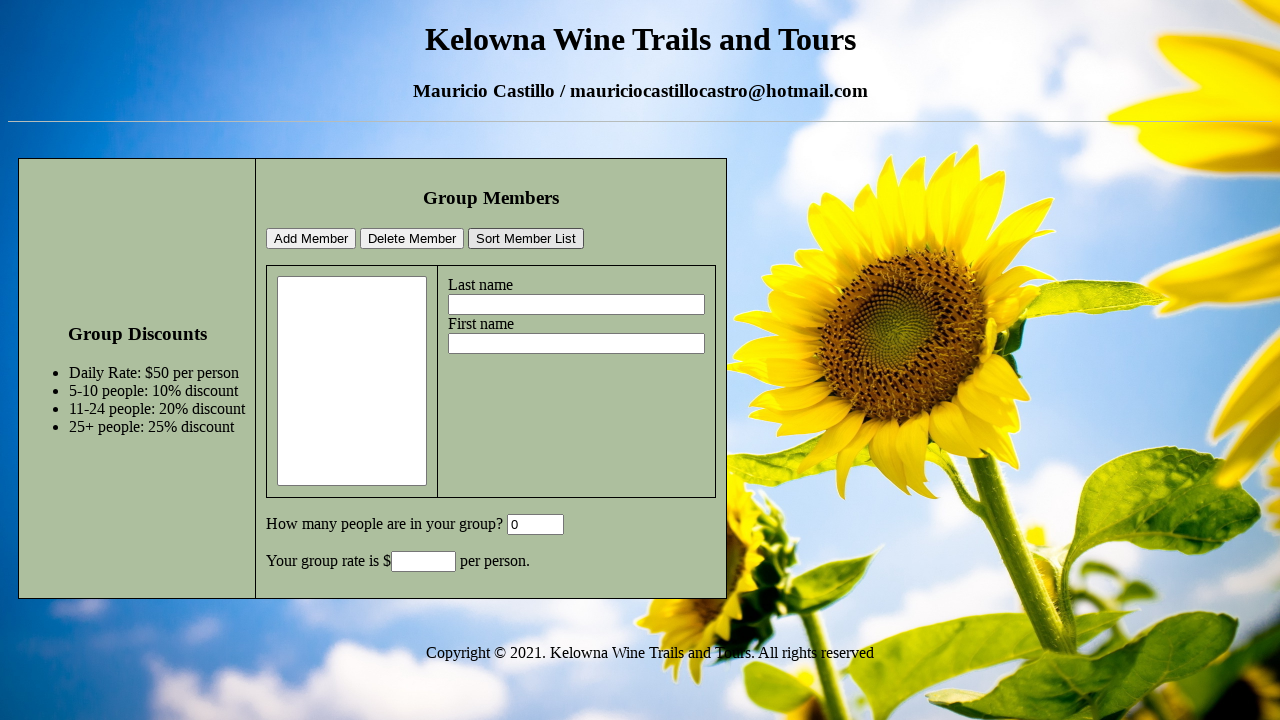

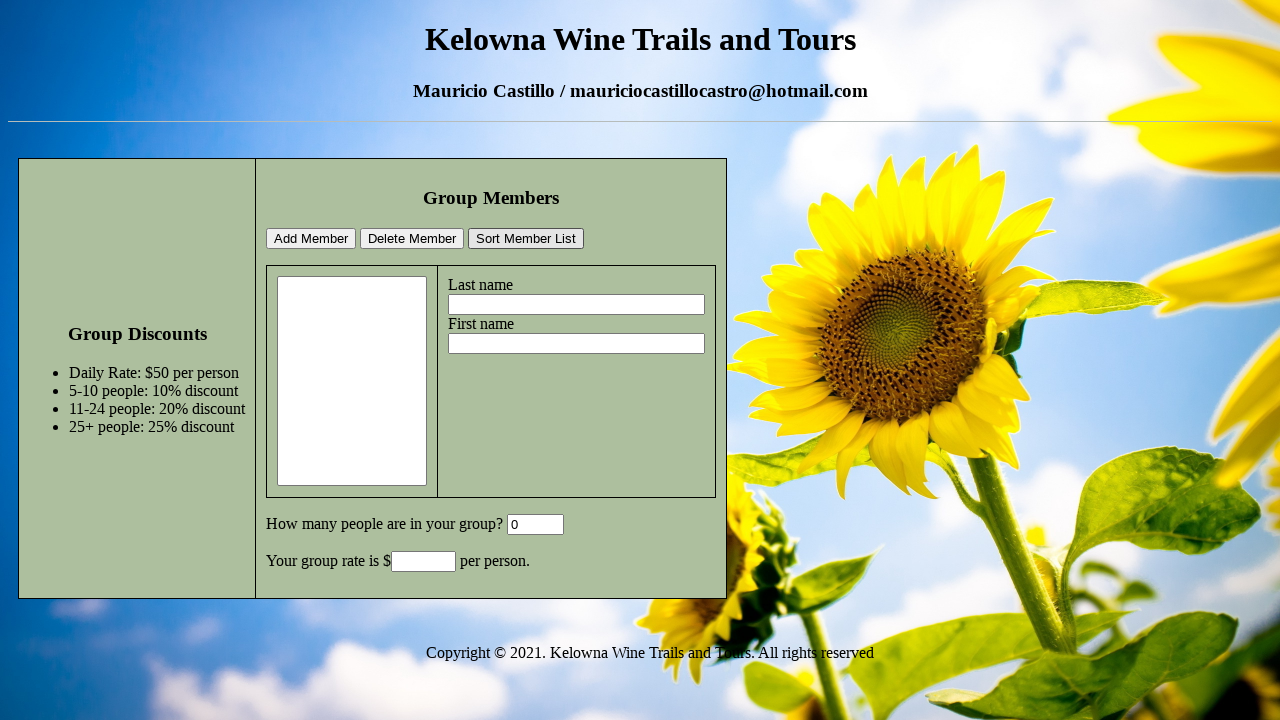